Navigates to Demo Tables page and reads all rows from the Employee Basic Information table, verifying there are 5 rows

Starting URL: http://automationbykrishna.com/#

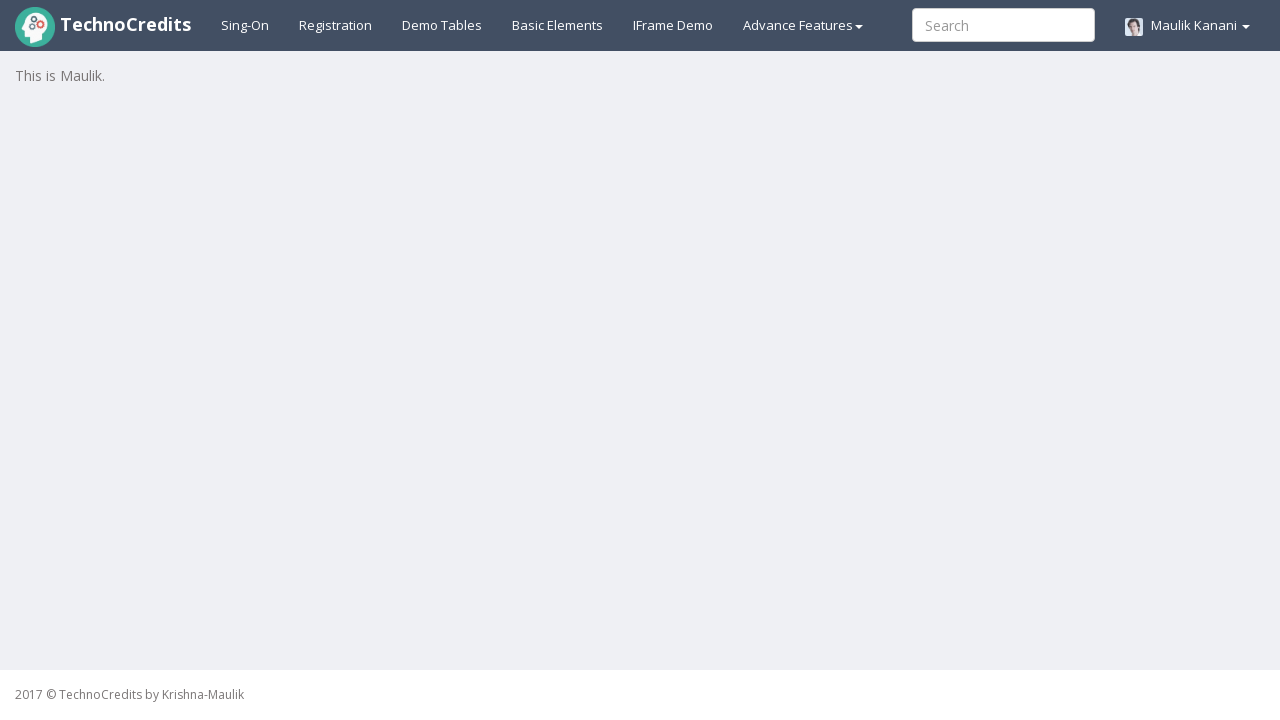

Clicked on Demo Tables link at (442, 25) on text=Demo Tables
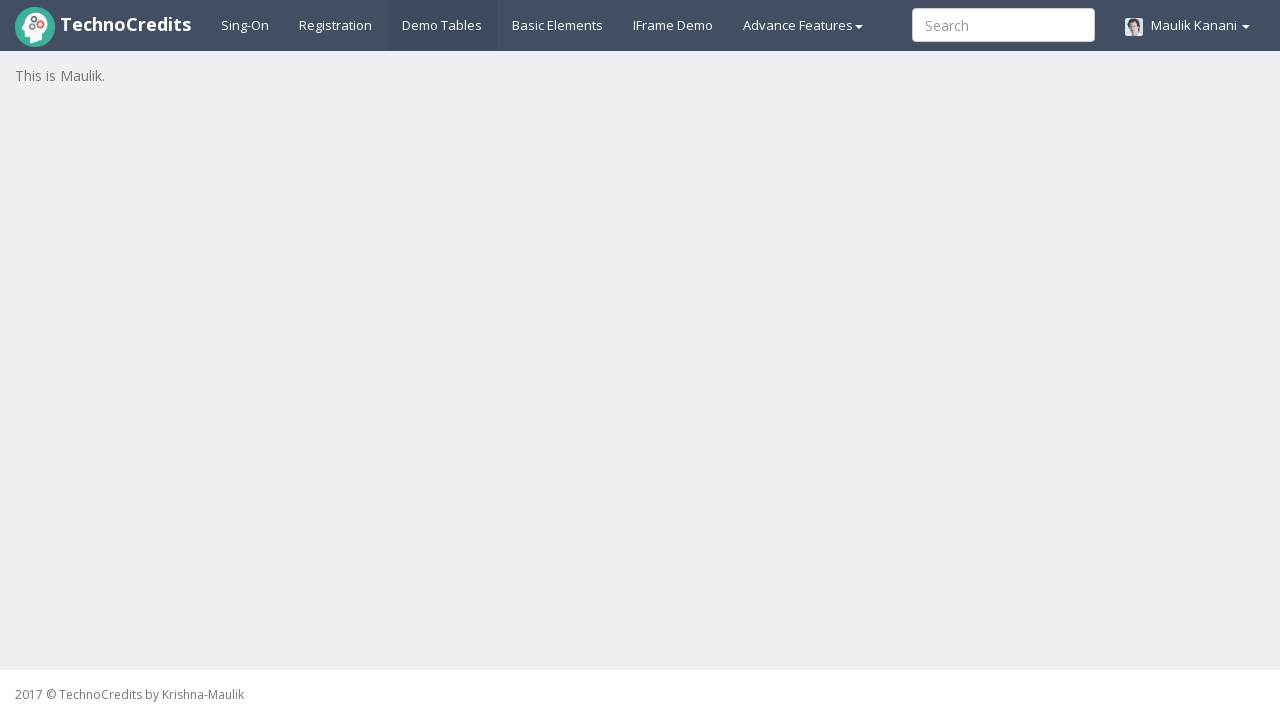

Employee Basic Information table loaded
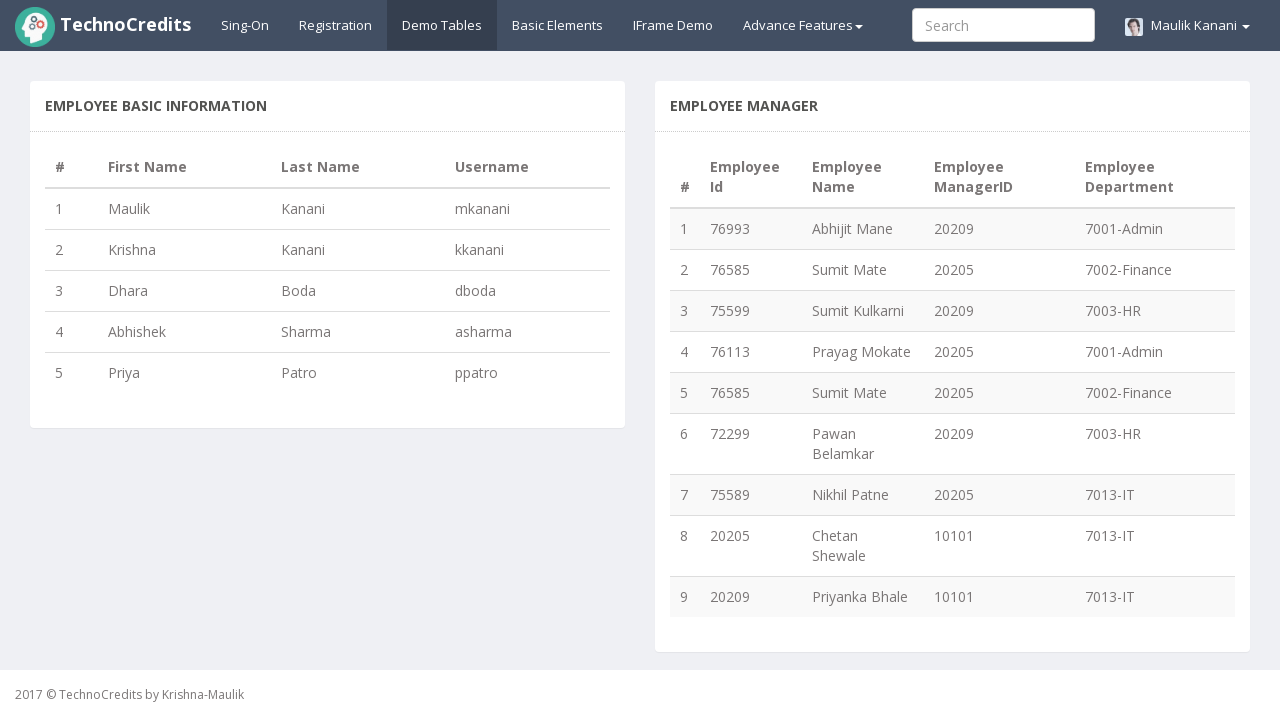

Retrieved all rows from table - found 5 rows
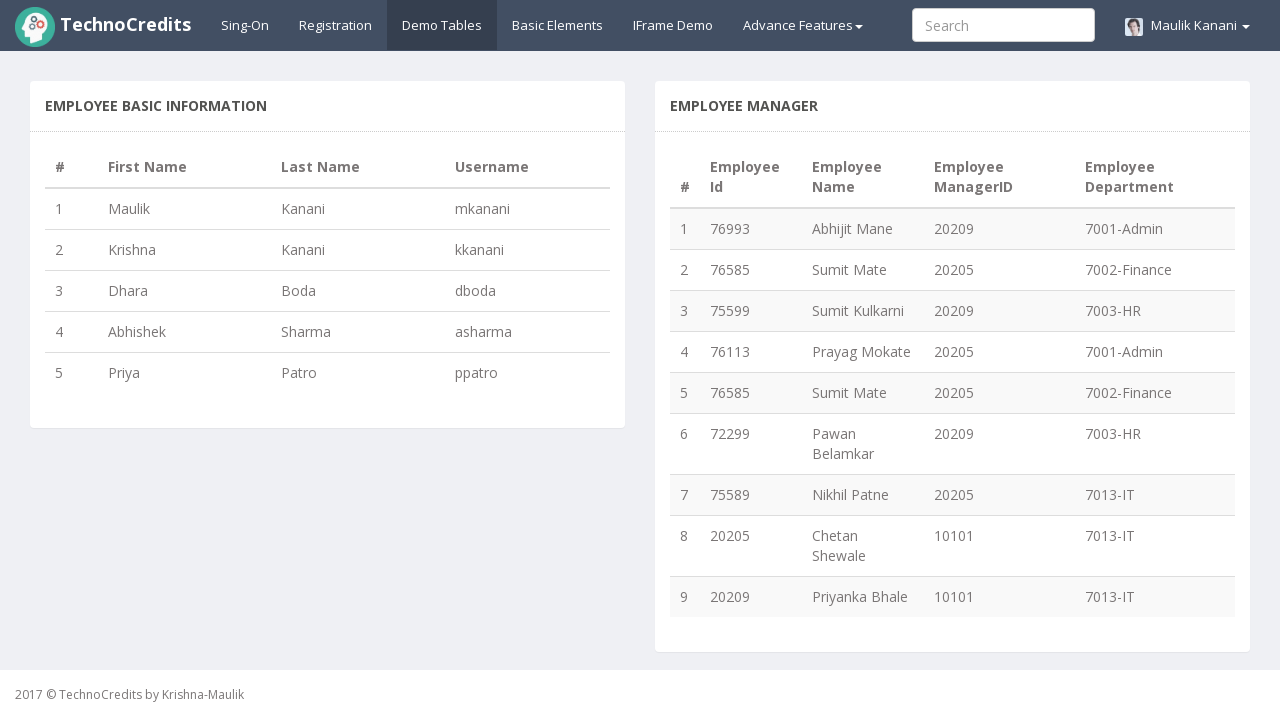

Read row 1 content: 1
                                Maulik
                                Kanani
                                mkanani
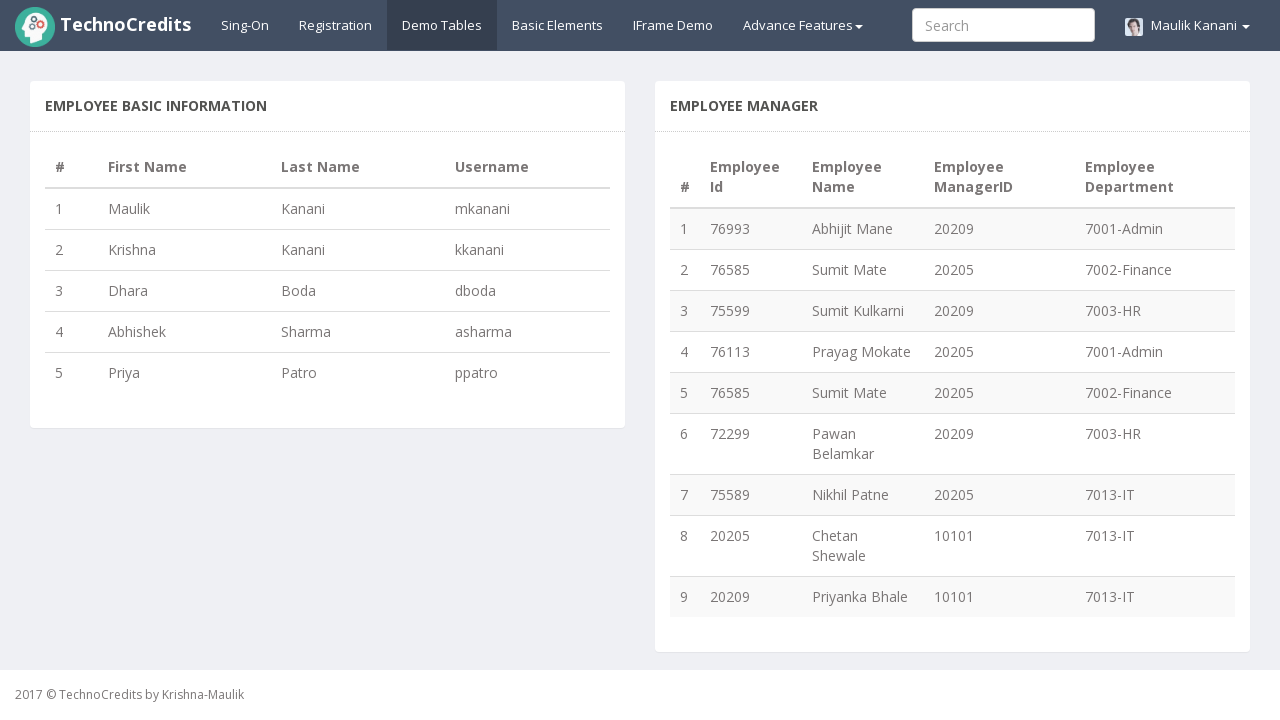

Read row 2 content: 2
                                Krishna
                                Kanani
                                kkanani
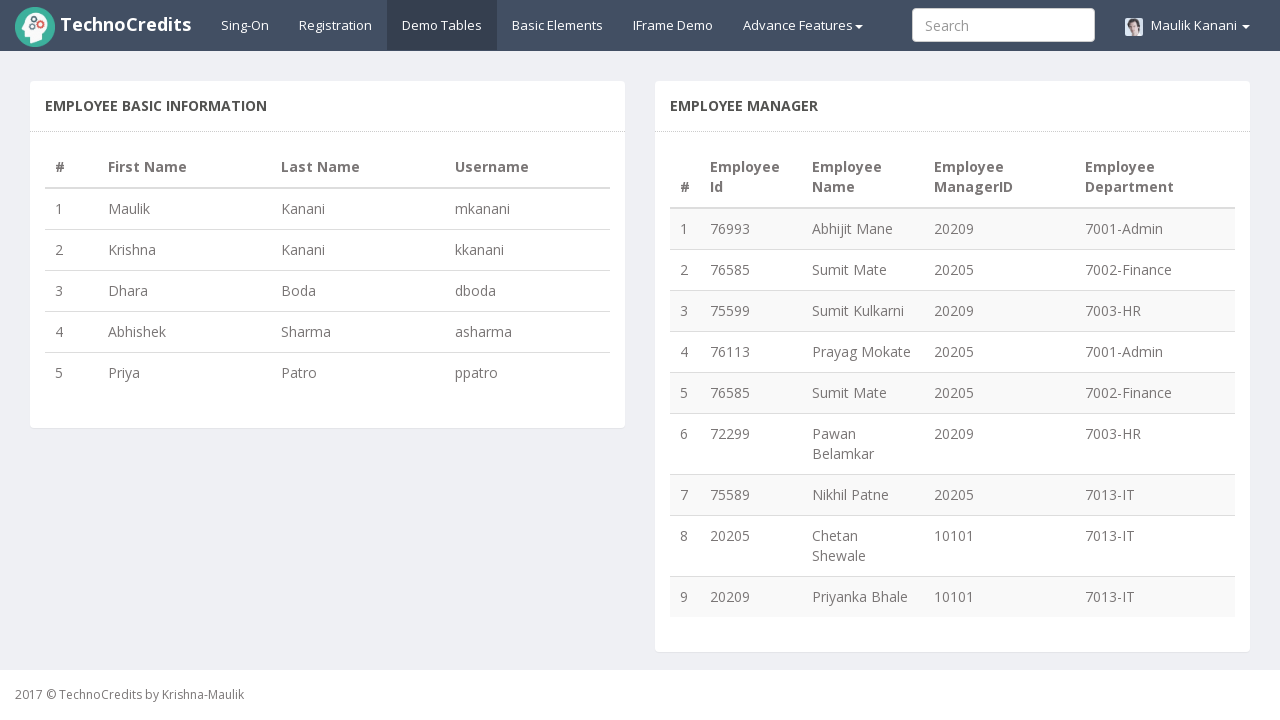

Read row 3 content: 3
                                Dhara
                                Boda
                                dboda
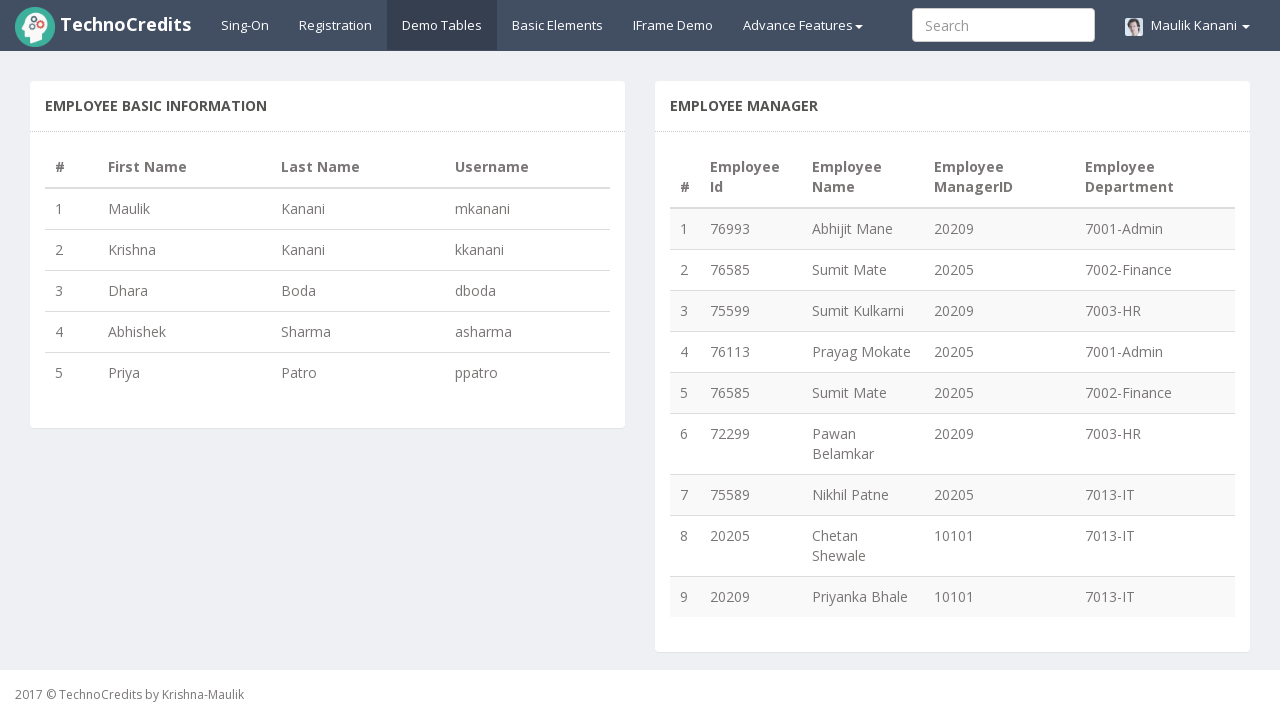

Read row 4 content: 4
                                Abhishek
                                Sharma
                                asharma
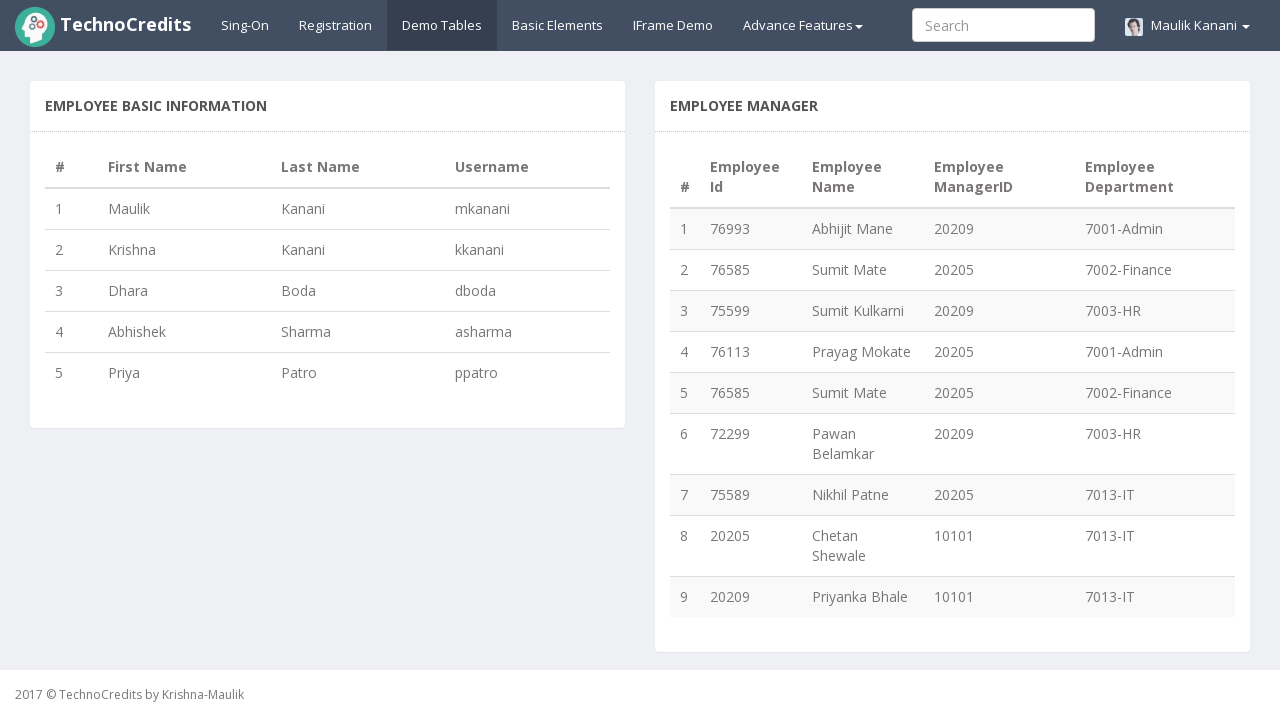

Read row 5 content: 5
                                Priya
                                Patro
                                ppatro
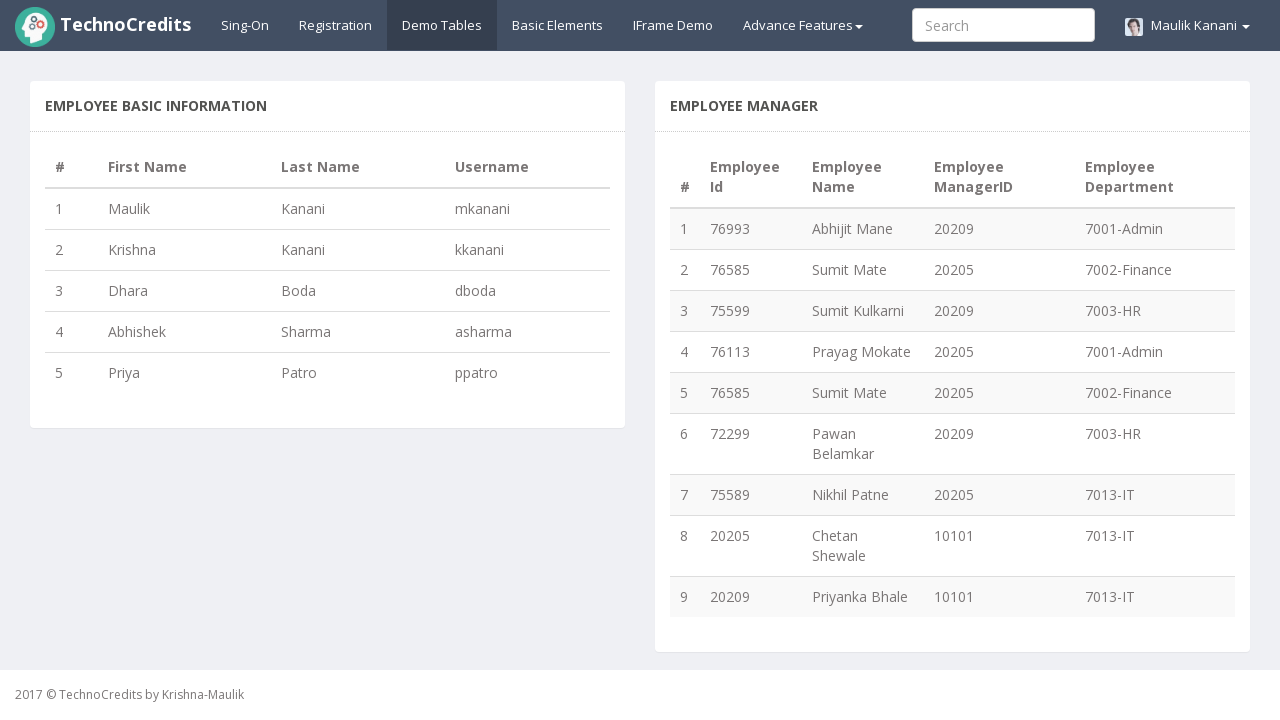

Verified that table contains exactly 5 rows
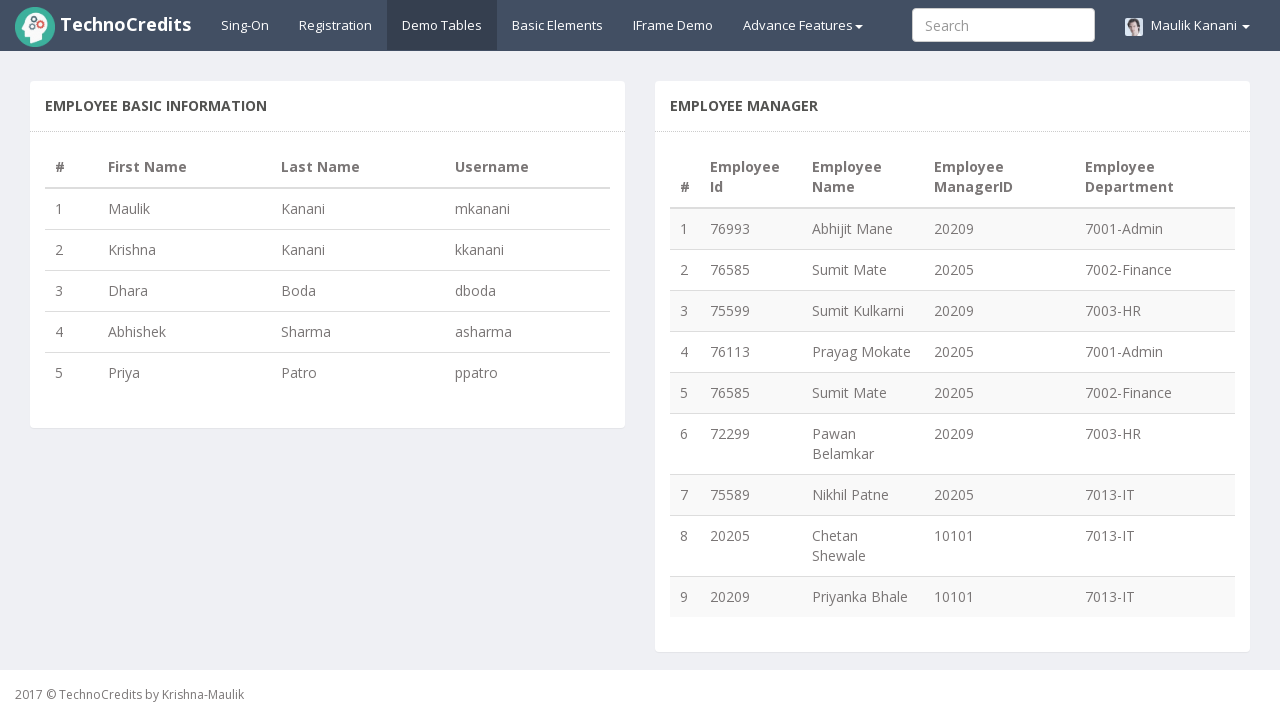

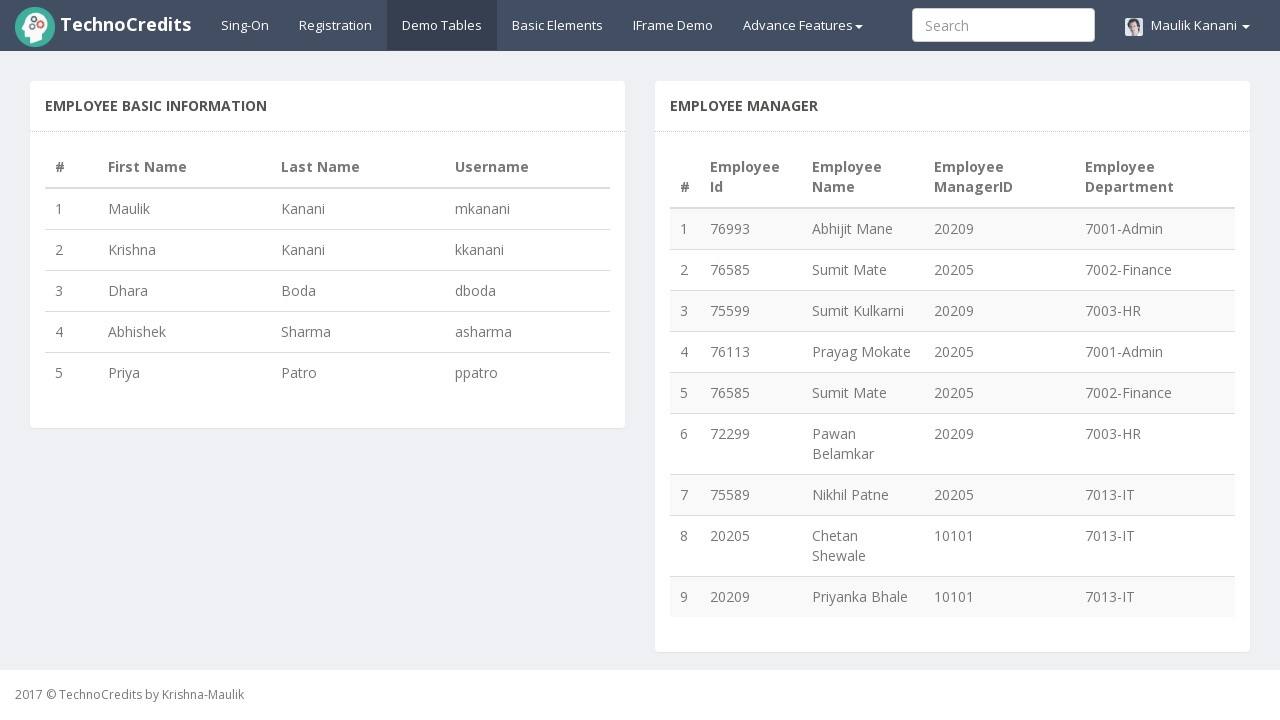